Tests the user registration form on ParaBank by filling out all required fields (name, address, phone, SSN, username, password) and submitting the registration form.

Starting URL: https://parabank.parasoft.com/parabank/register.htm

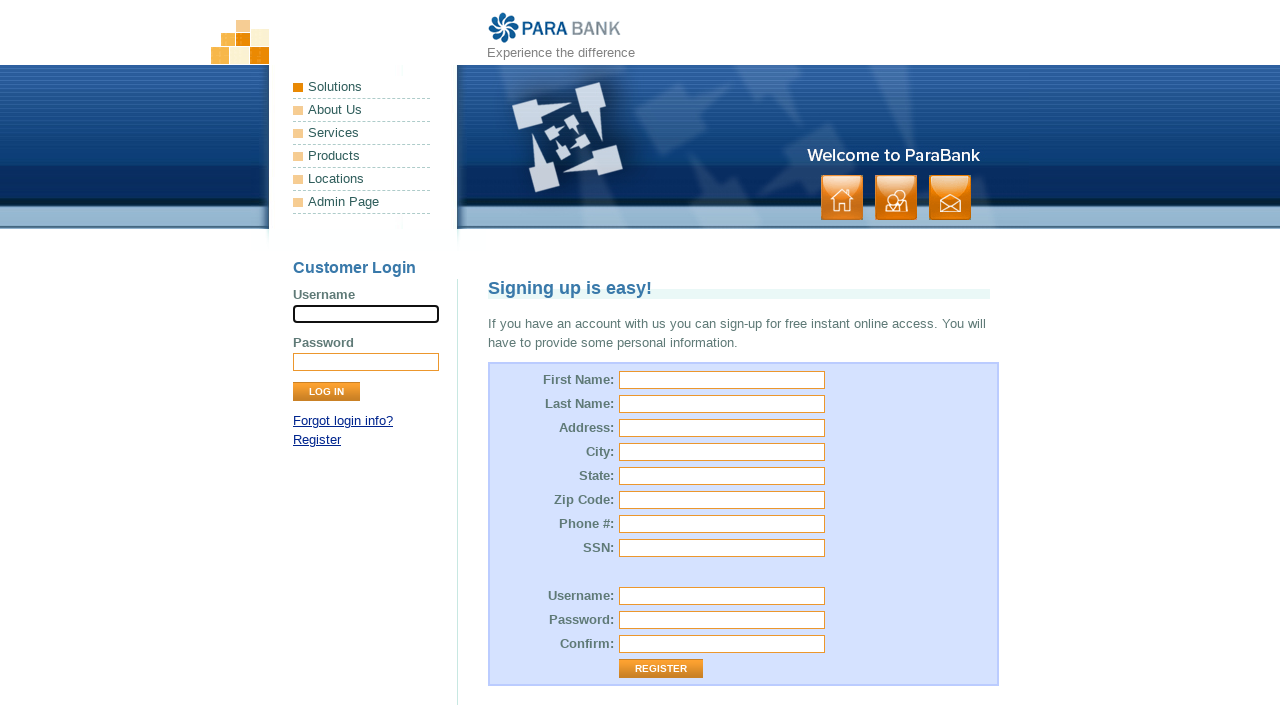

Filled first name field with 'Marcus' on #customer\.firstName
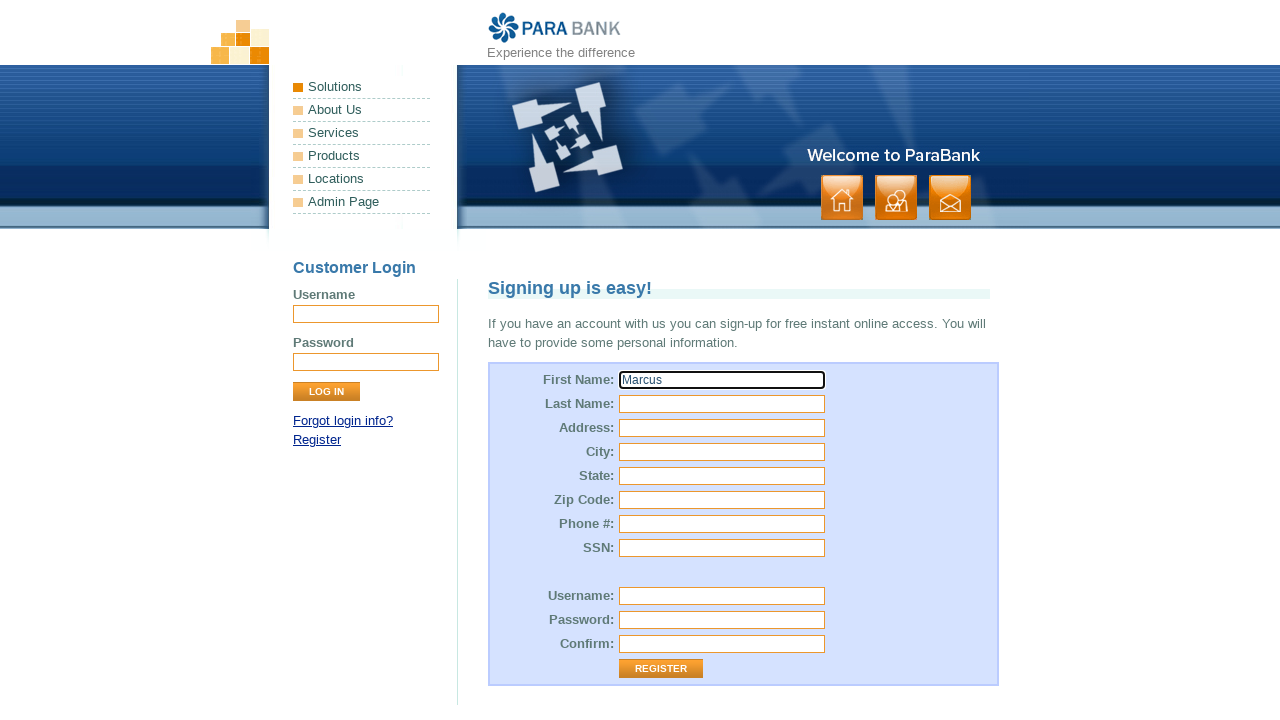

Filled last name field with 'Williams' on #customer\.lastName
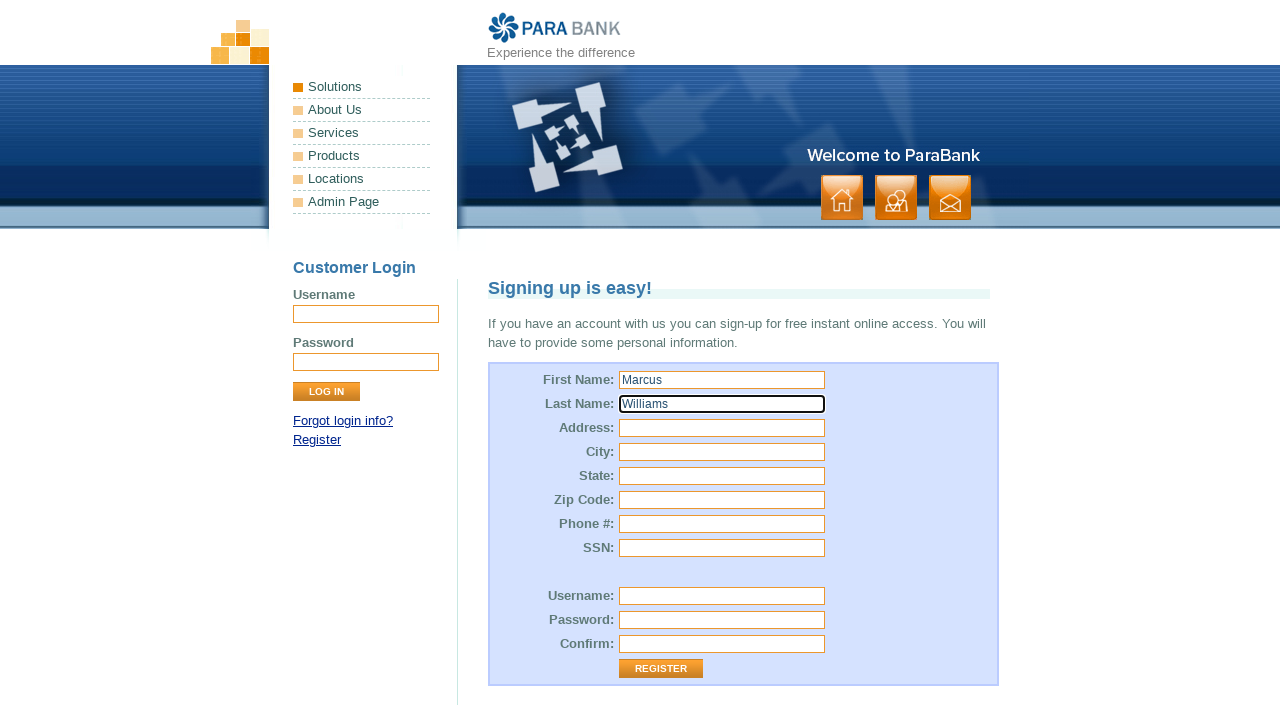

Filled street address field with 'Oak Avenue' on #customer\.address\.street
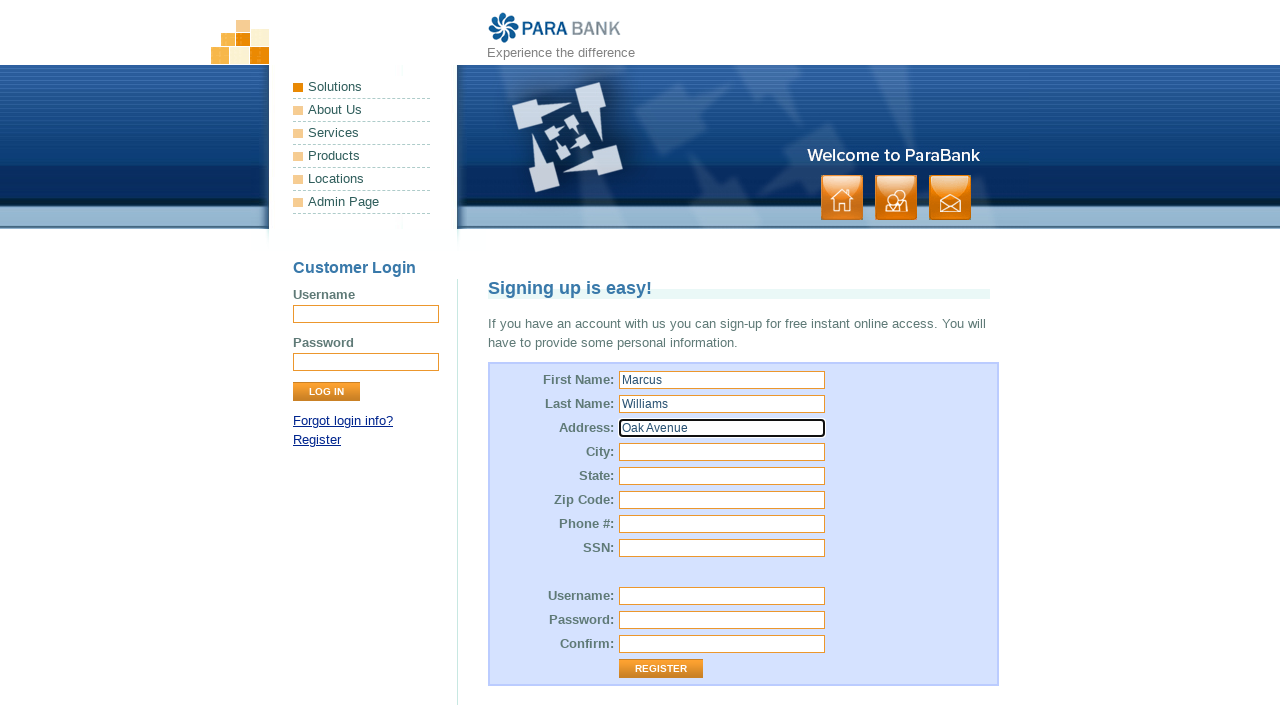

Filled city field with 'San Francisco' on #customer\.address\.city
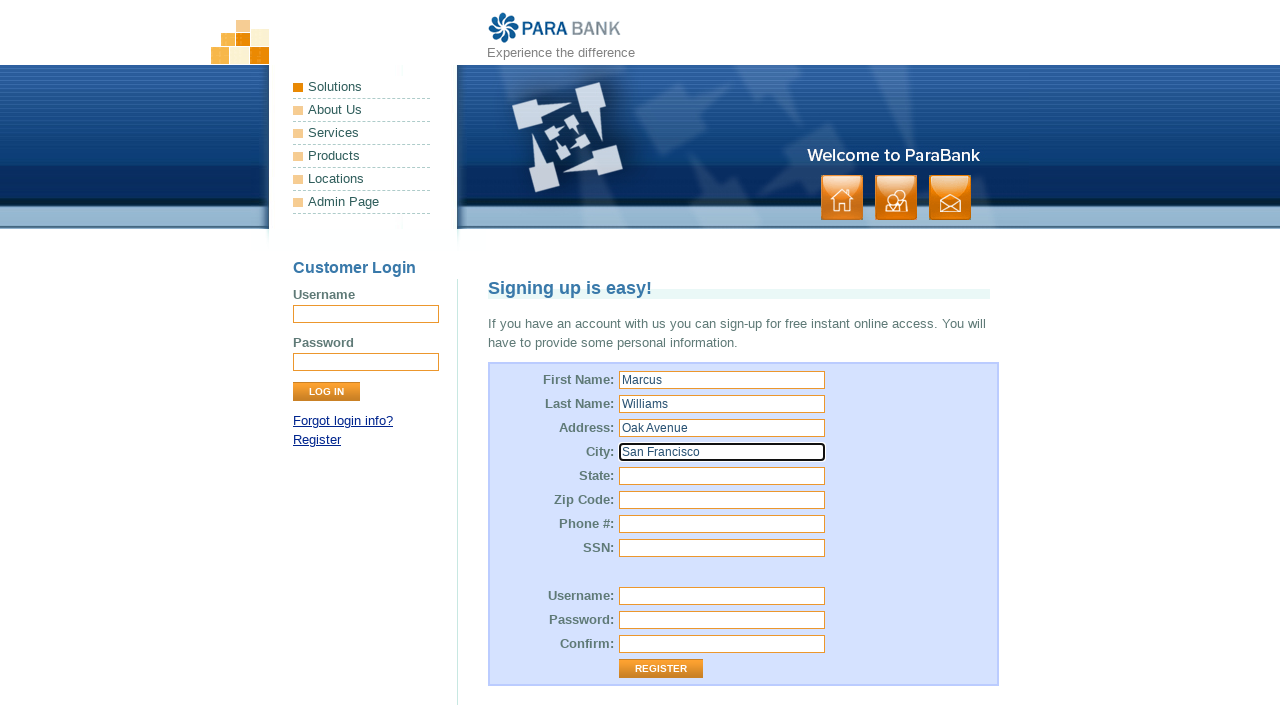

Filled state field with 'California' on #customer\.address\.state
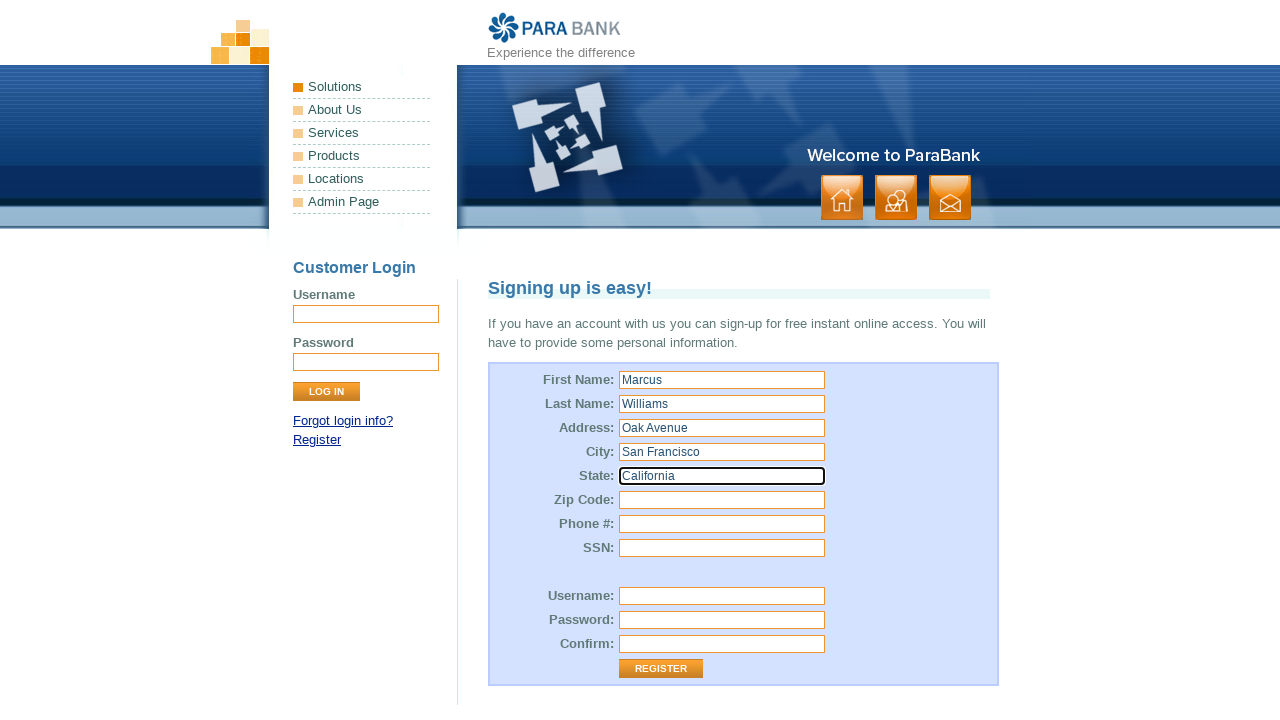

Filled zip code field with '94102' on #customer\.address\.zipCode
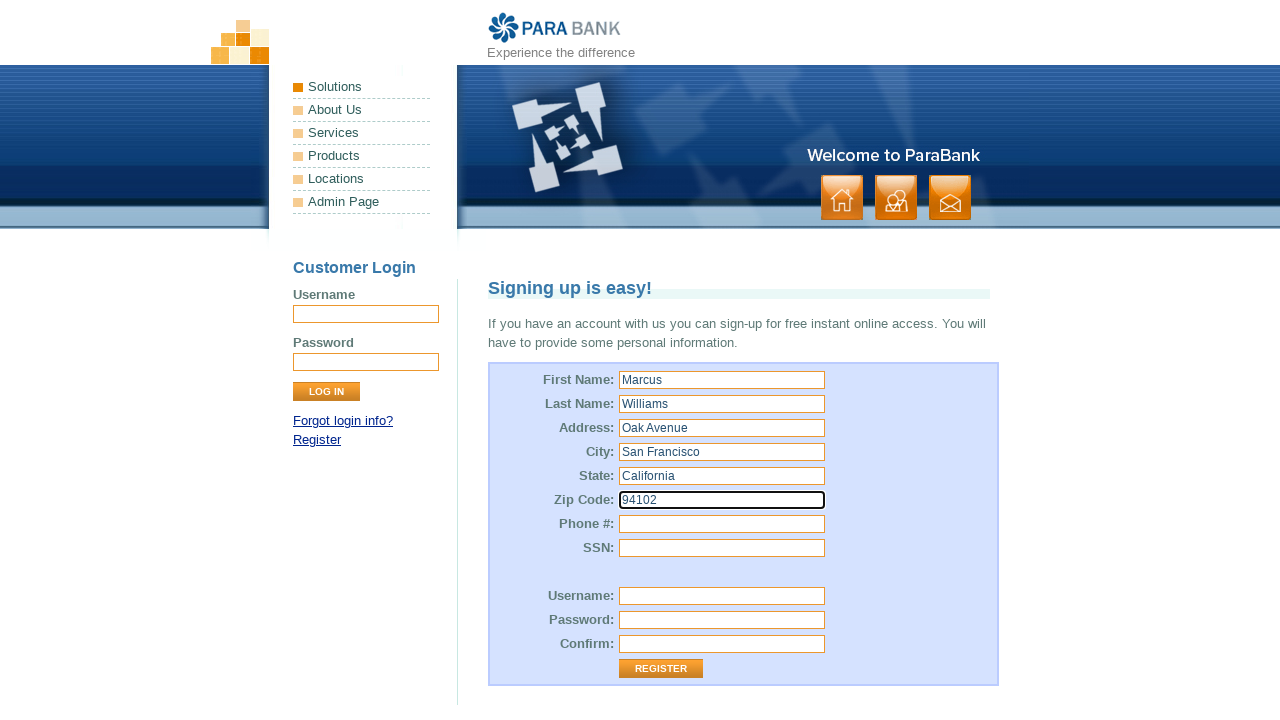

Filled phone number field with '4155551234' on #customer\.phoneNumber
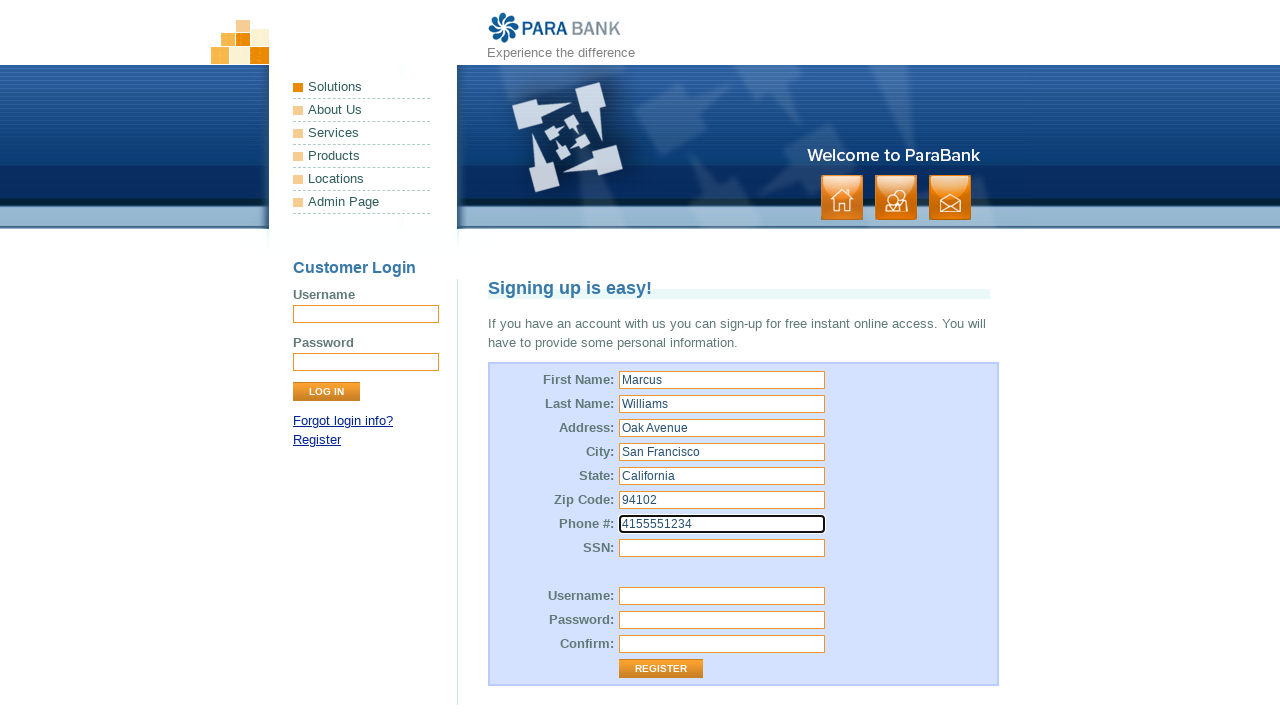

Filled SSN field with '123-45-6789' on #customer\.ssn
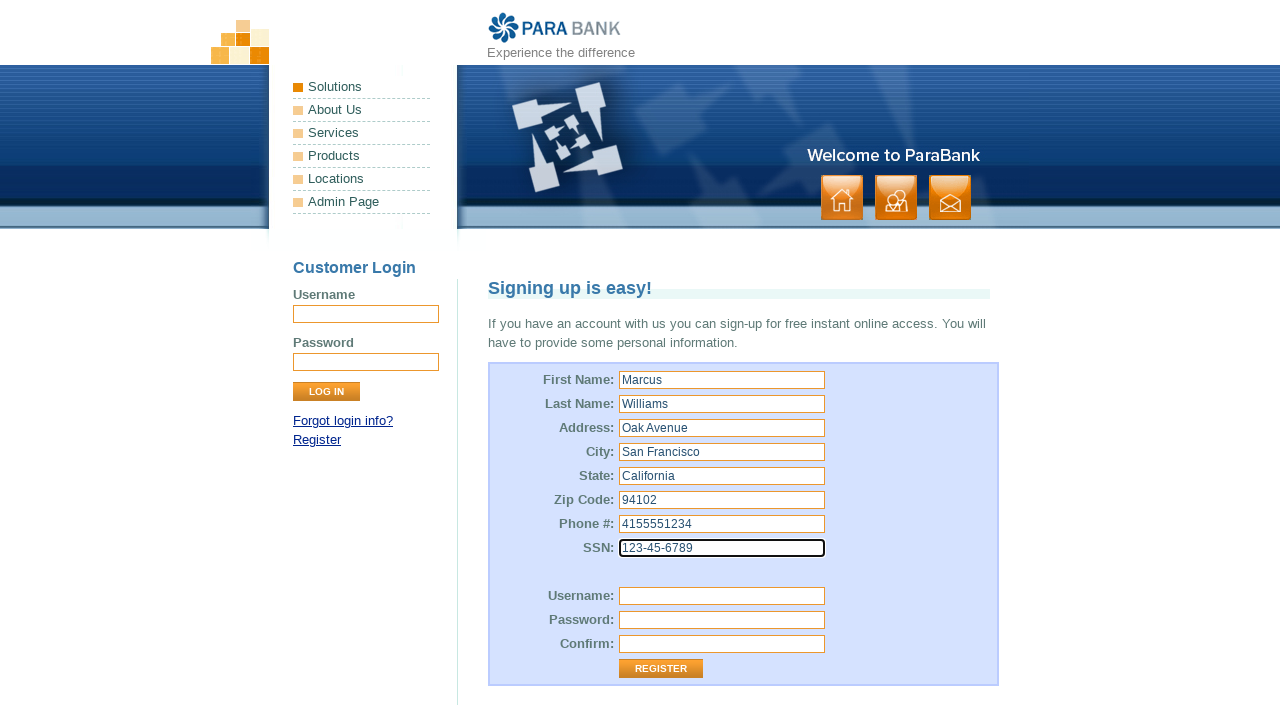

Filled username field with 'TestUser8472' on #customer\.username
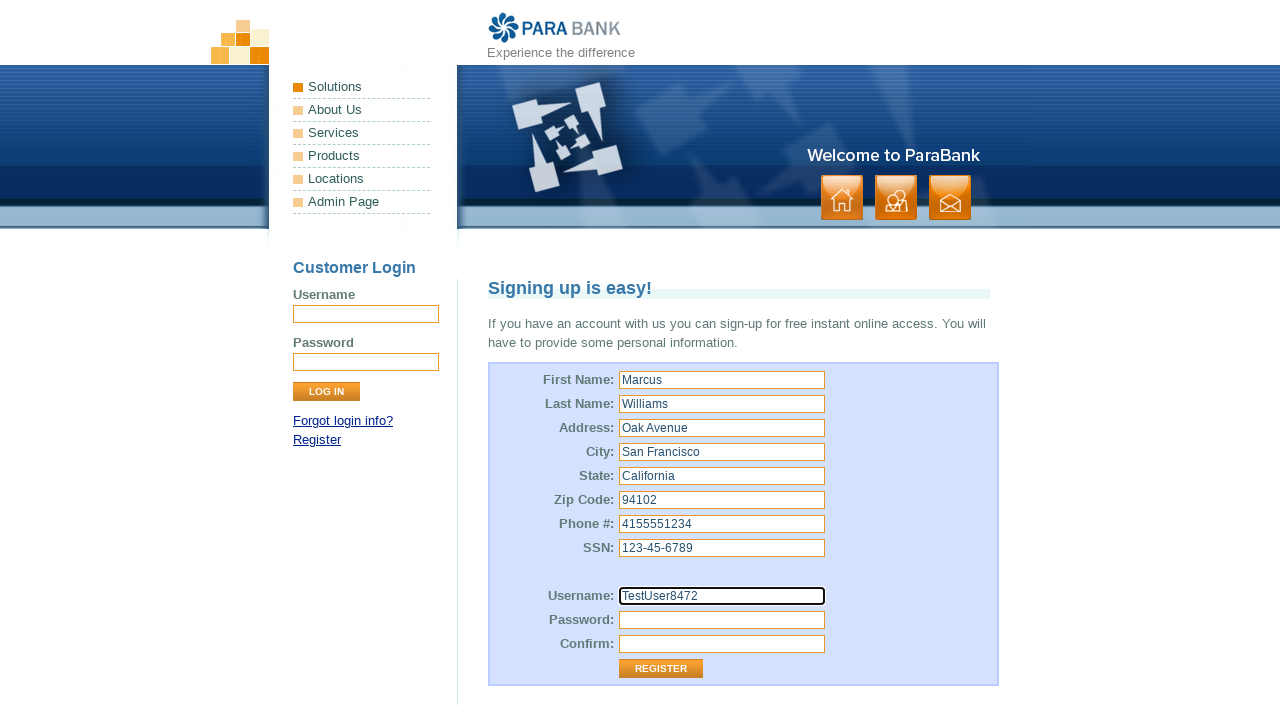

Filled password field with 'SecurePass456' on #customer\.password
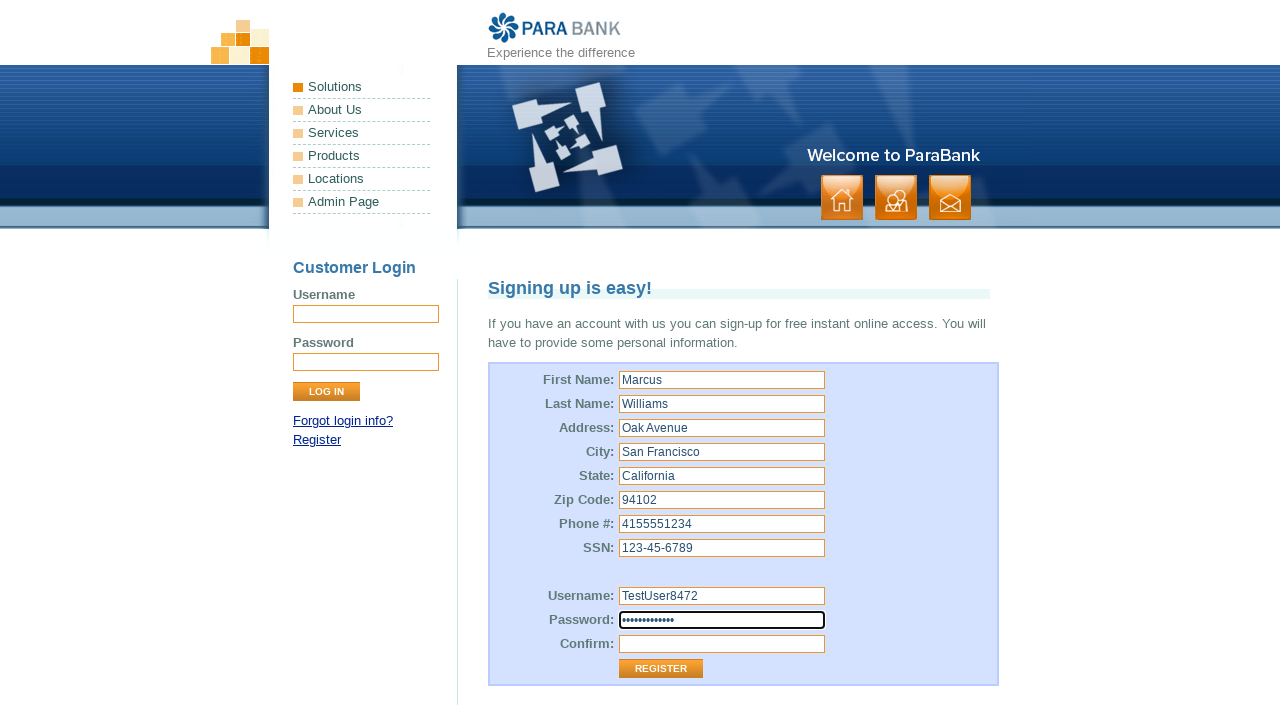

Filled repeated password field with 'SecurePass456' on #repeatedPassword
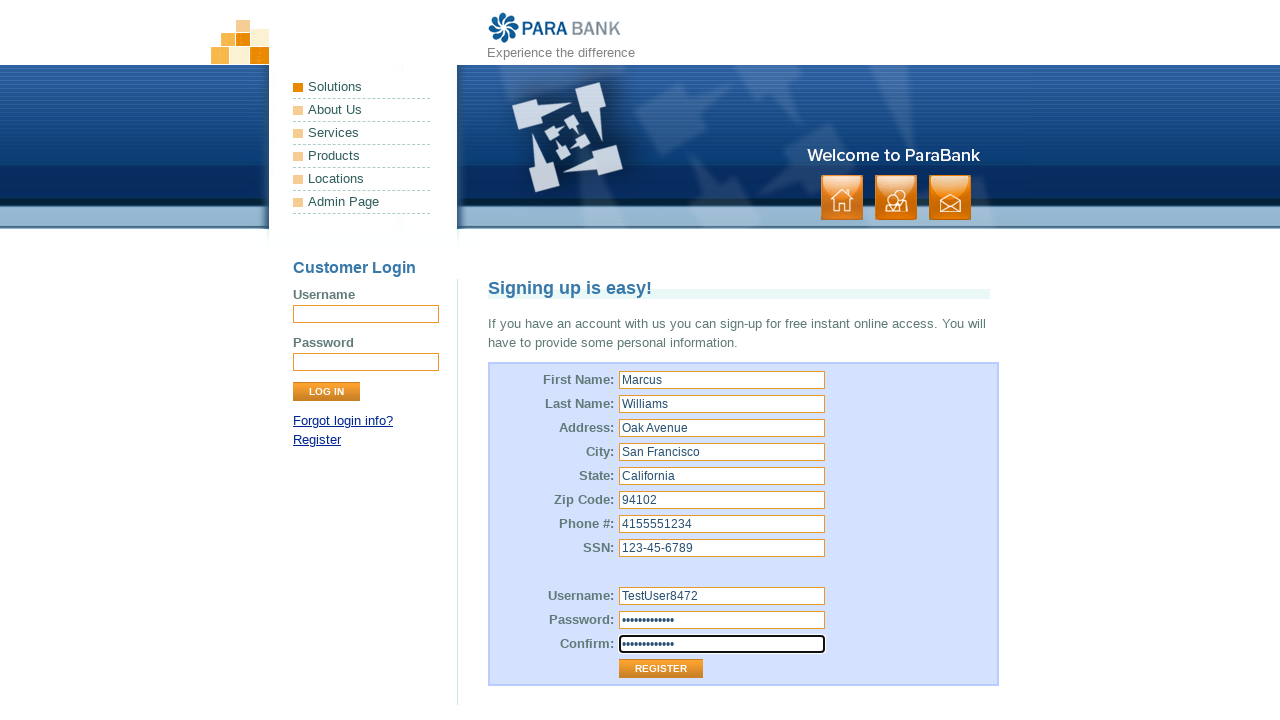

Clicked Register button to submit registration form at (661, 669) on input[value='Register']
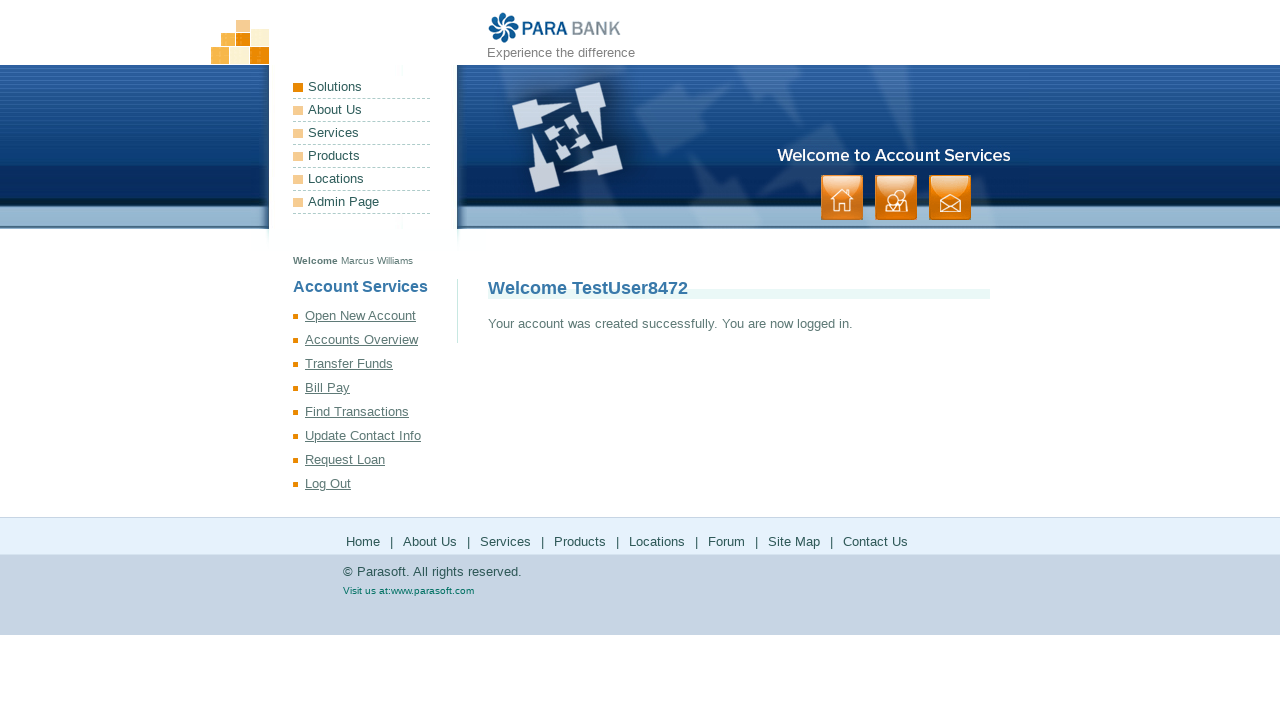

Registration response page loaded
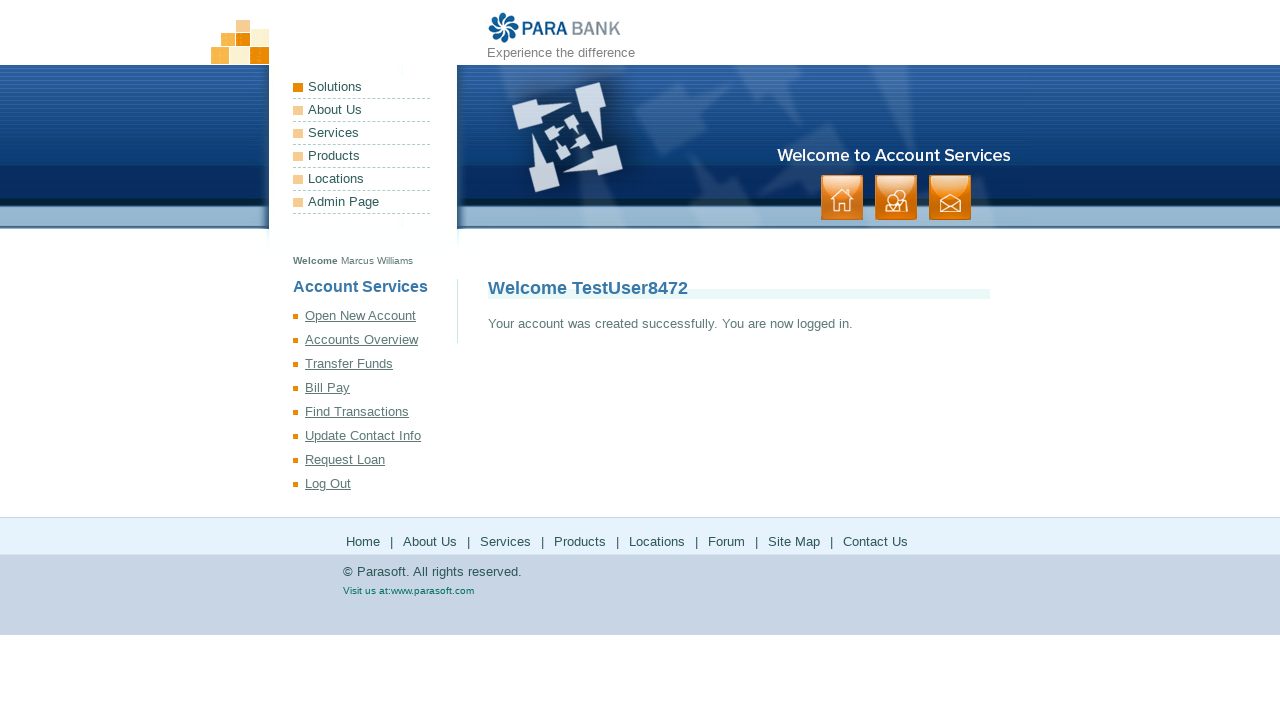

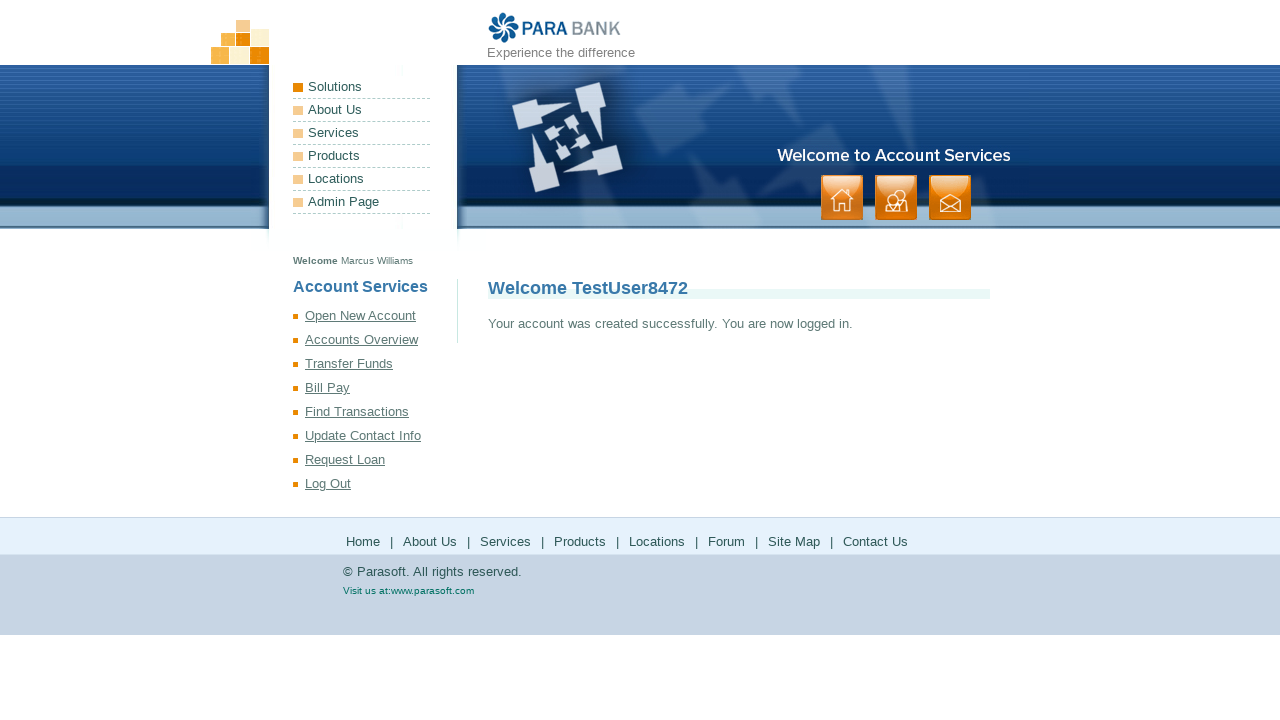